Tests radio button functionality by clicking the first radio button option

Starting URL: https://rahulshettyacademy.com/AutomationPractice/

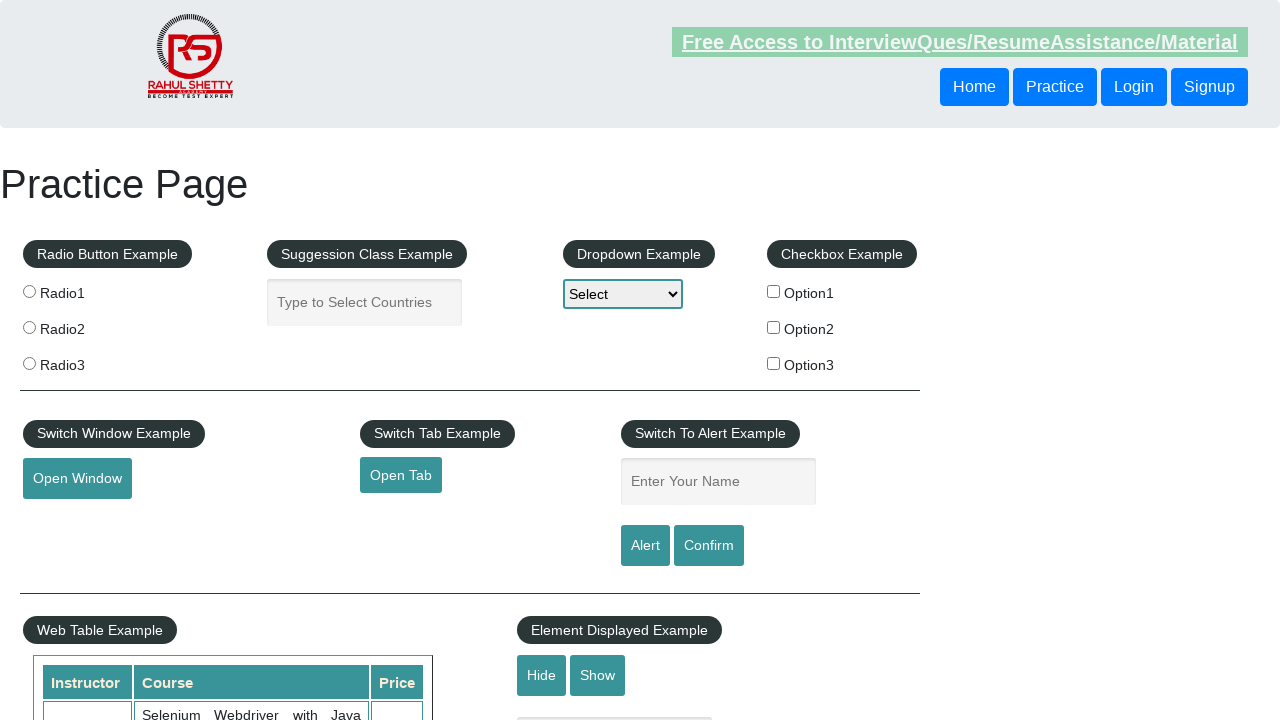

Clicked the first radio button option (radio1) at (29, 291) on input[value='radio1']
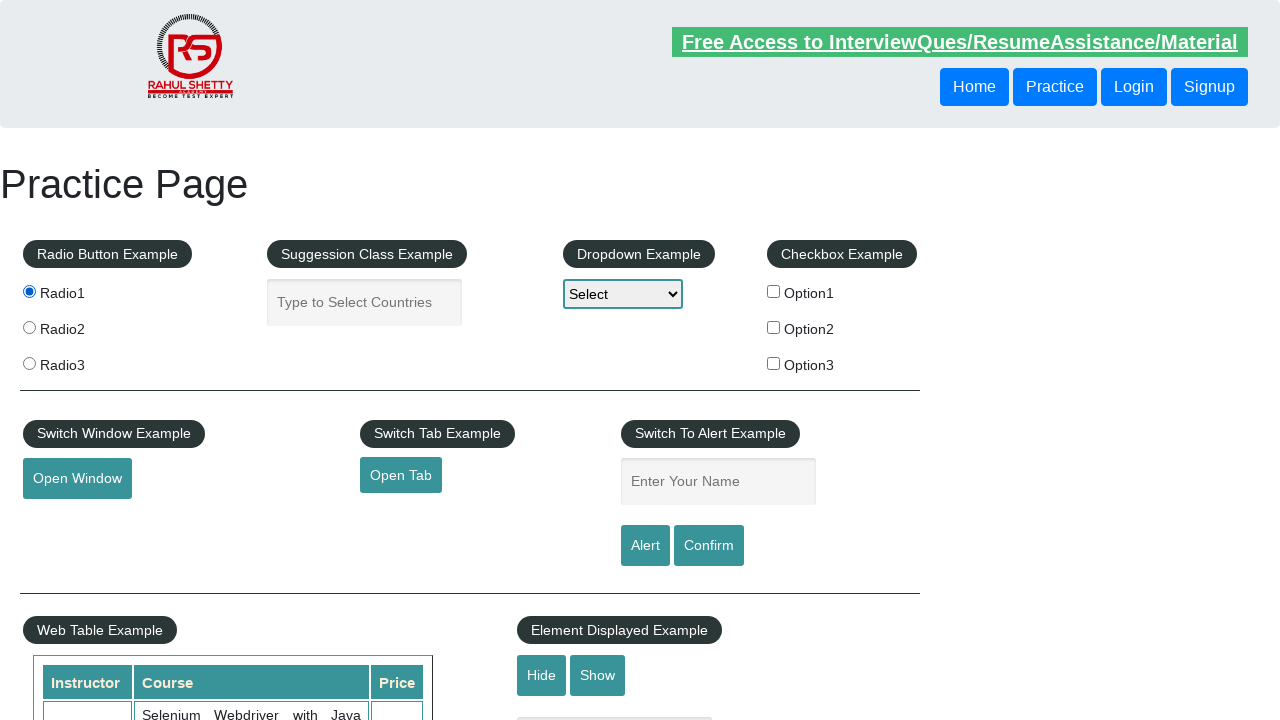

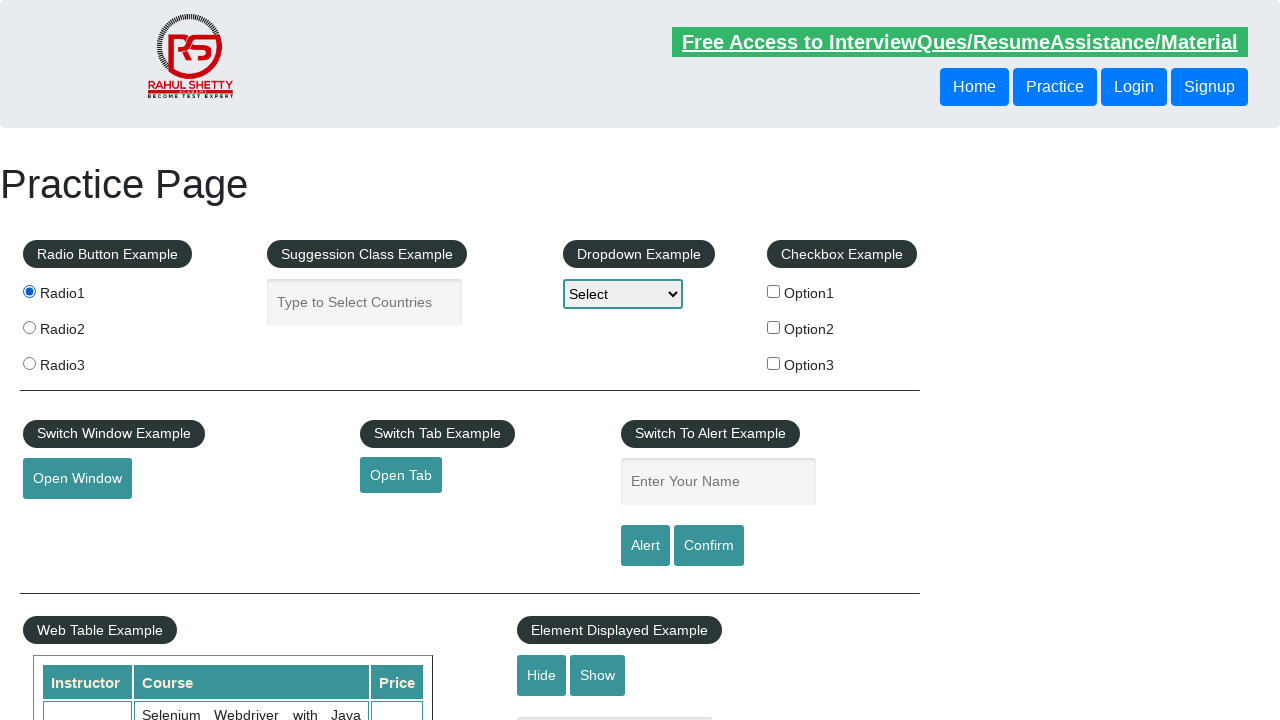